Tests link navigation by clicking a link with calculated text, then fills out a form with personal information (first name, last name, city, country) and submits it.

Starting URL: http://suninjuly.github.io/find_link_text

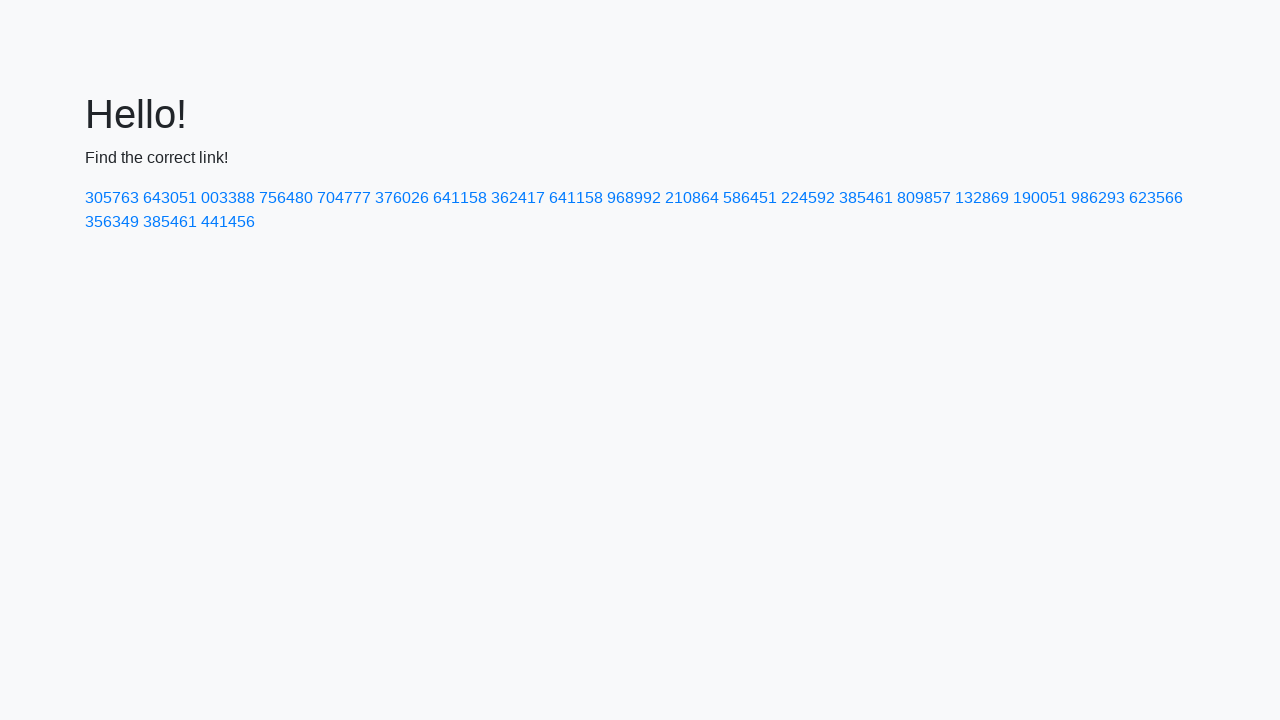

Clicked link with calculated text '224592' at (808, 198) on text=224592
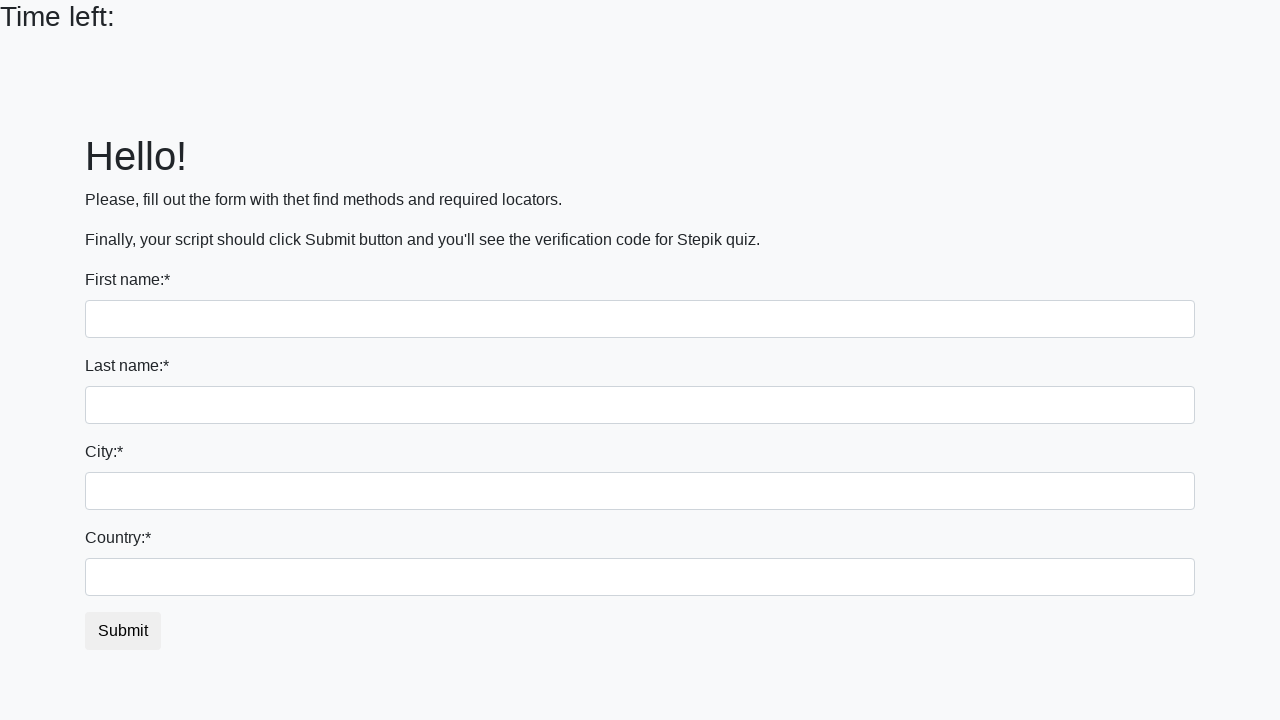

Filled first name field with 'Marcus' on input
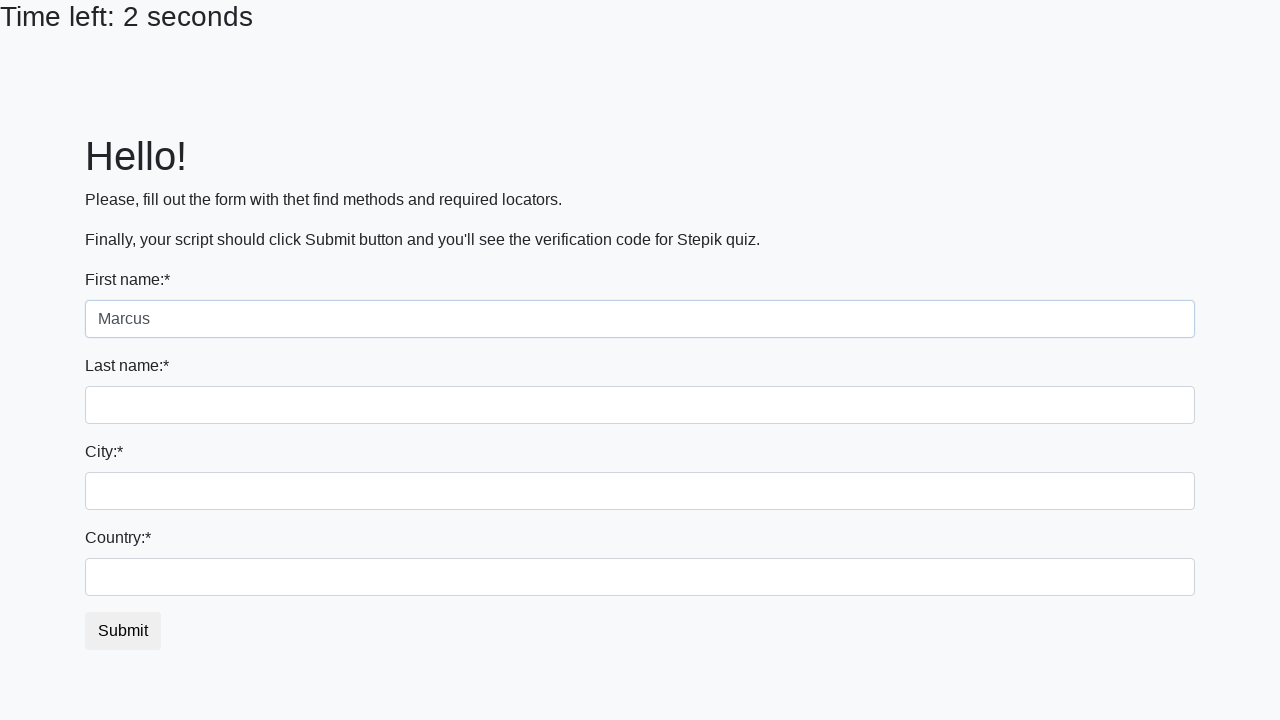

Filled last name field with 'Johnson' on input[name='last_name']
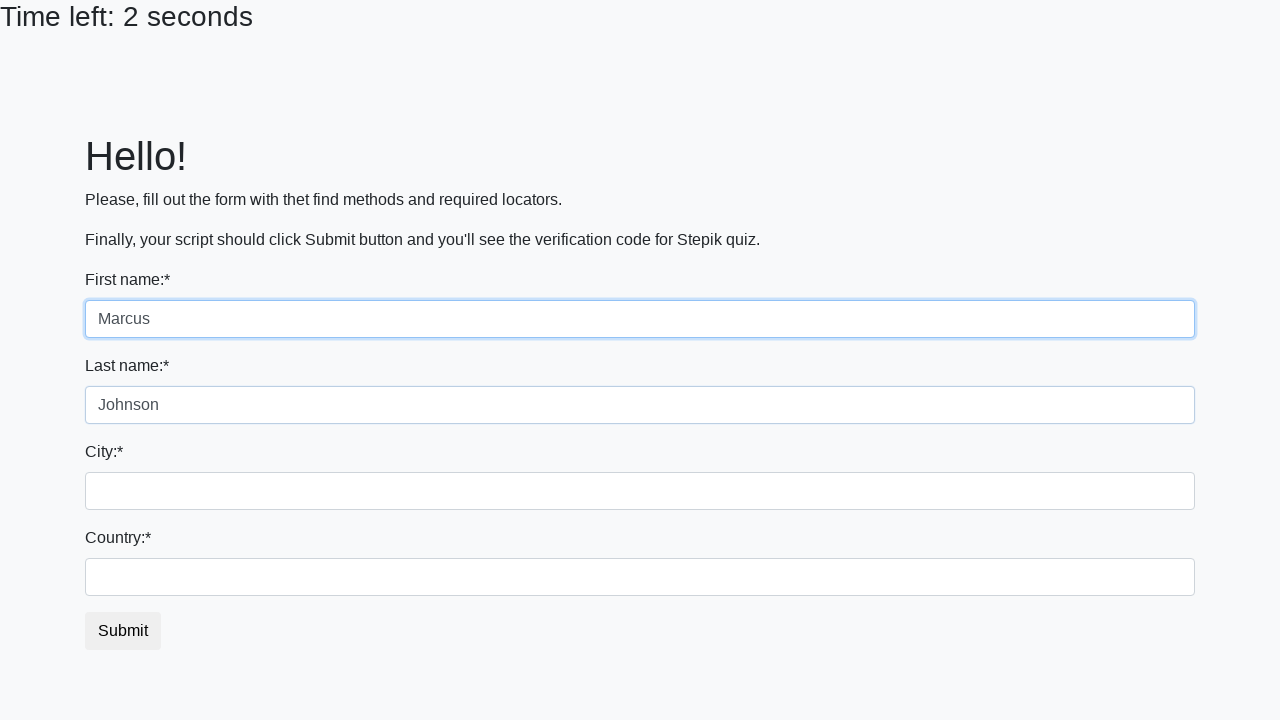

Filled city field with 'Seattle' on .form-control.city
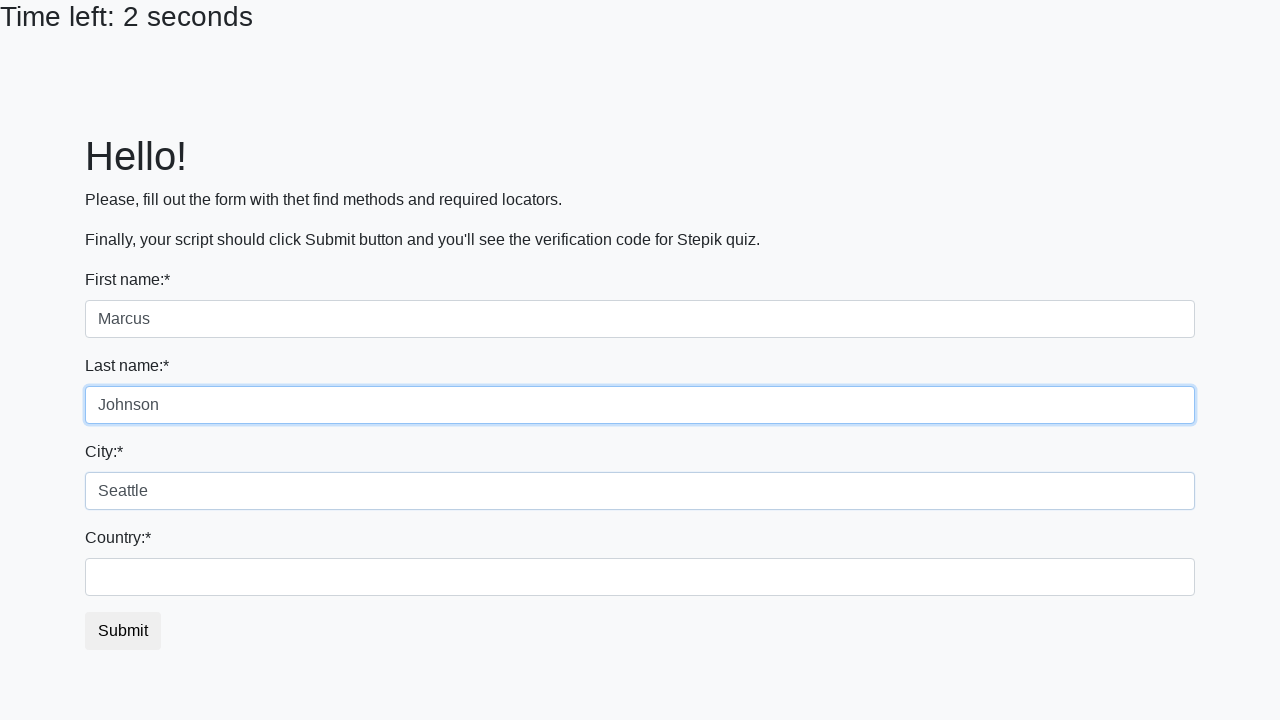

Filled country field with 'United States' on #country
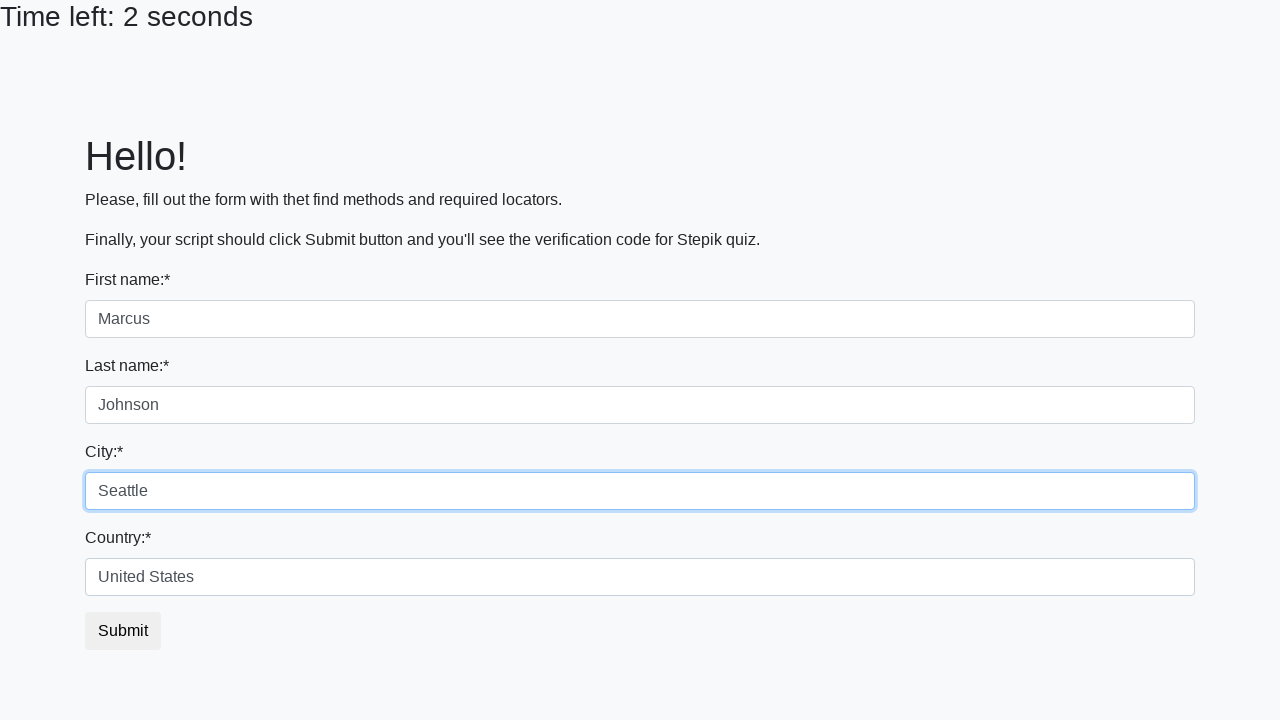

Clicked submit button to submit form at (123, 631) on button.btn
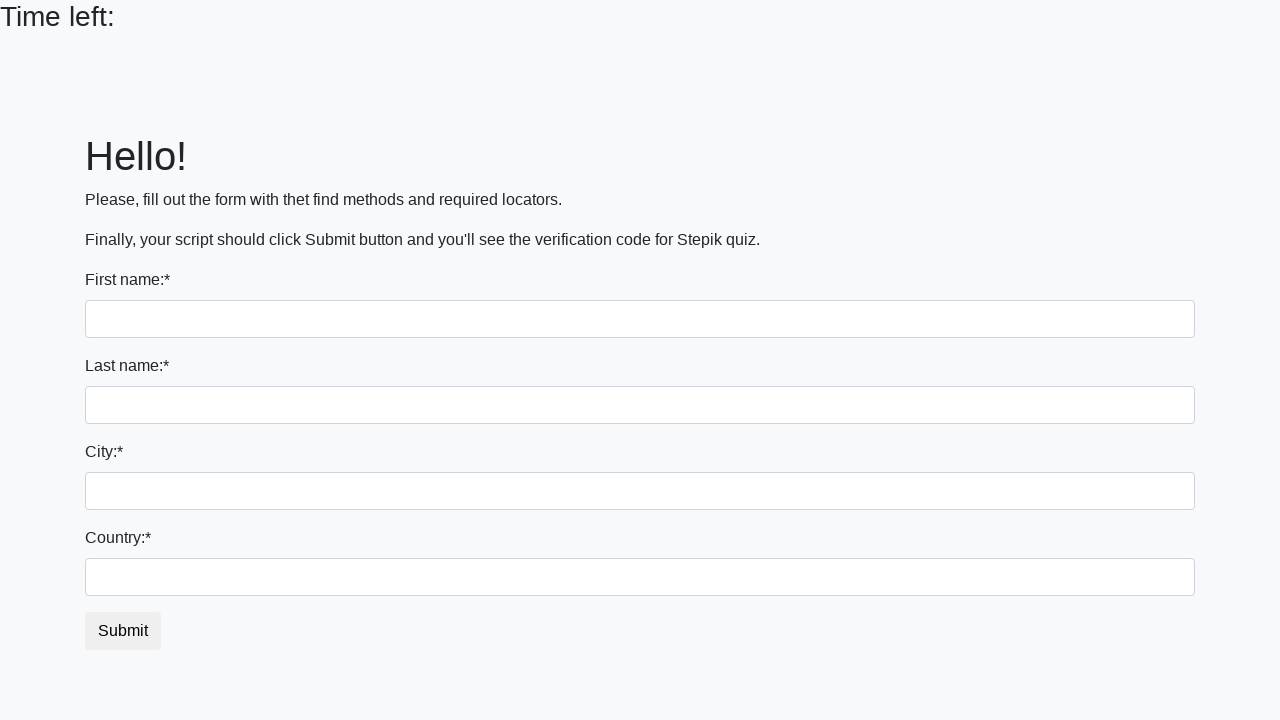

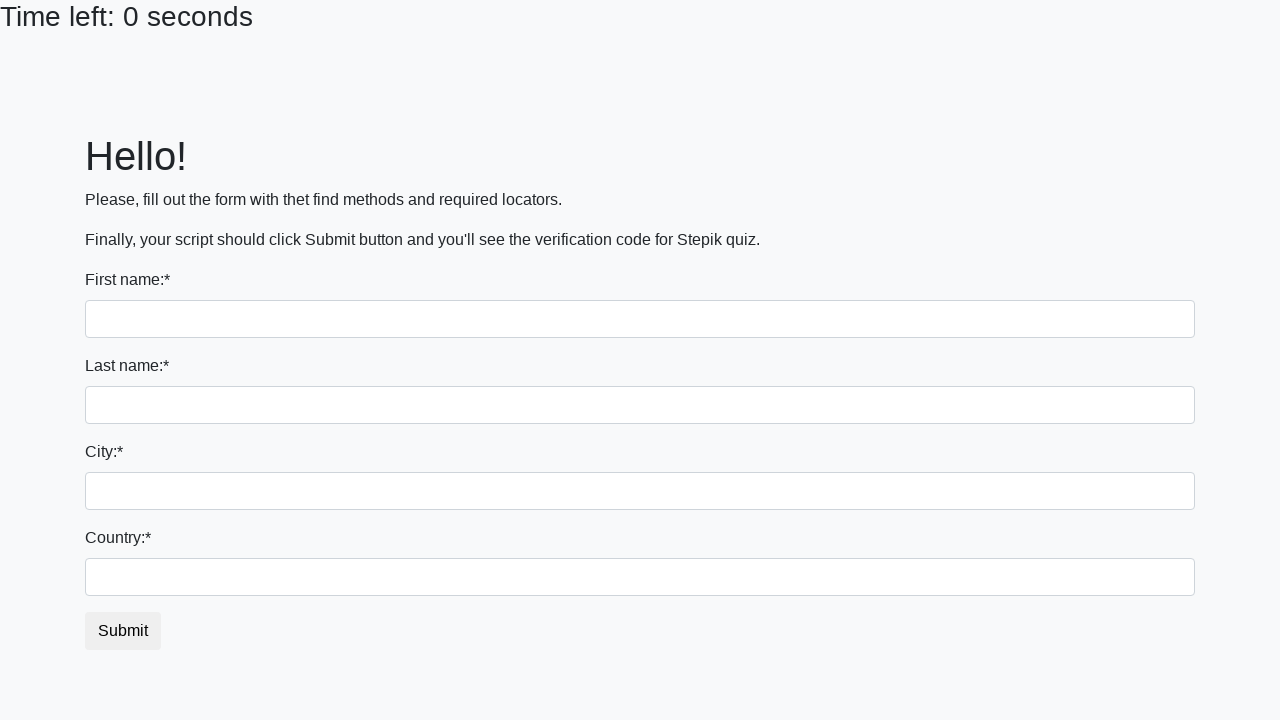